Tests the jQuery UI colorpicker slider demo by navigating to the page, switching to the demo iframe, and verifying the color slider element is present and has a color CSS value.

Starting URL: https://jqueryui.com/slider/#colorpicker

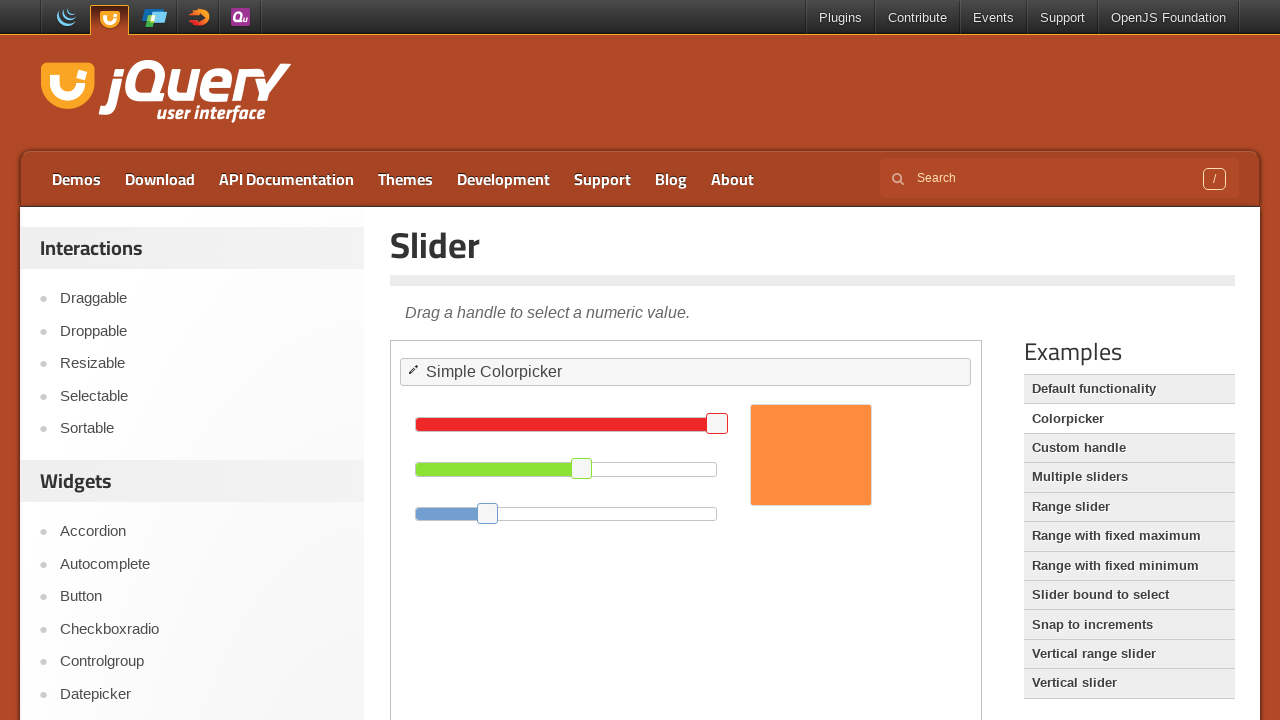

Set viewport size to 1920x1080
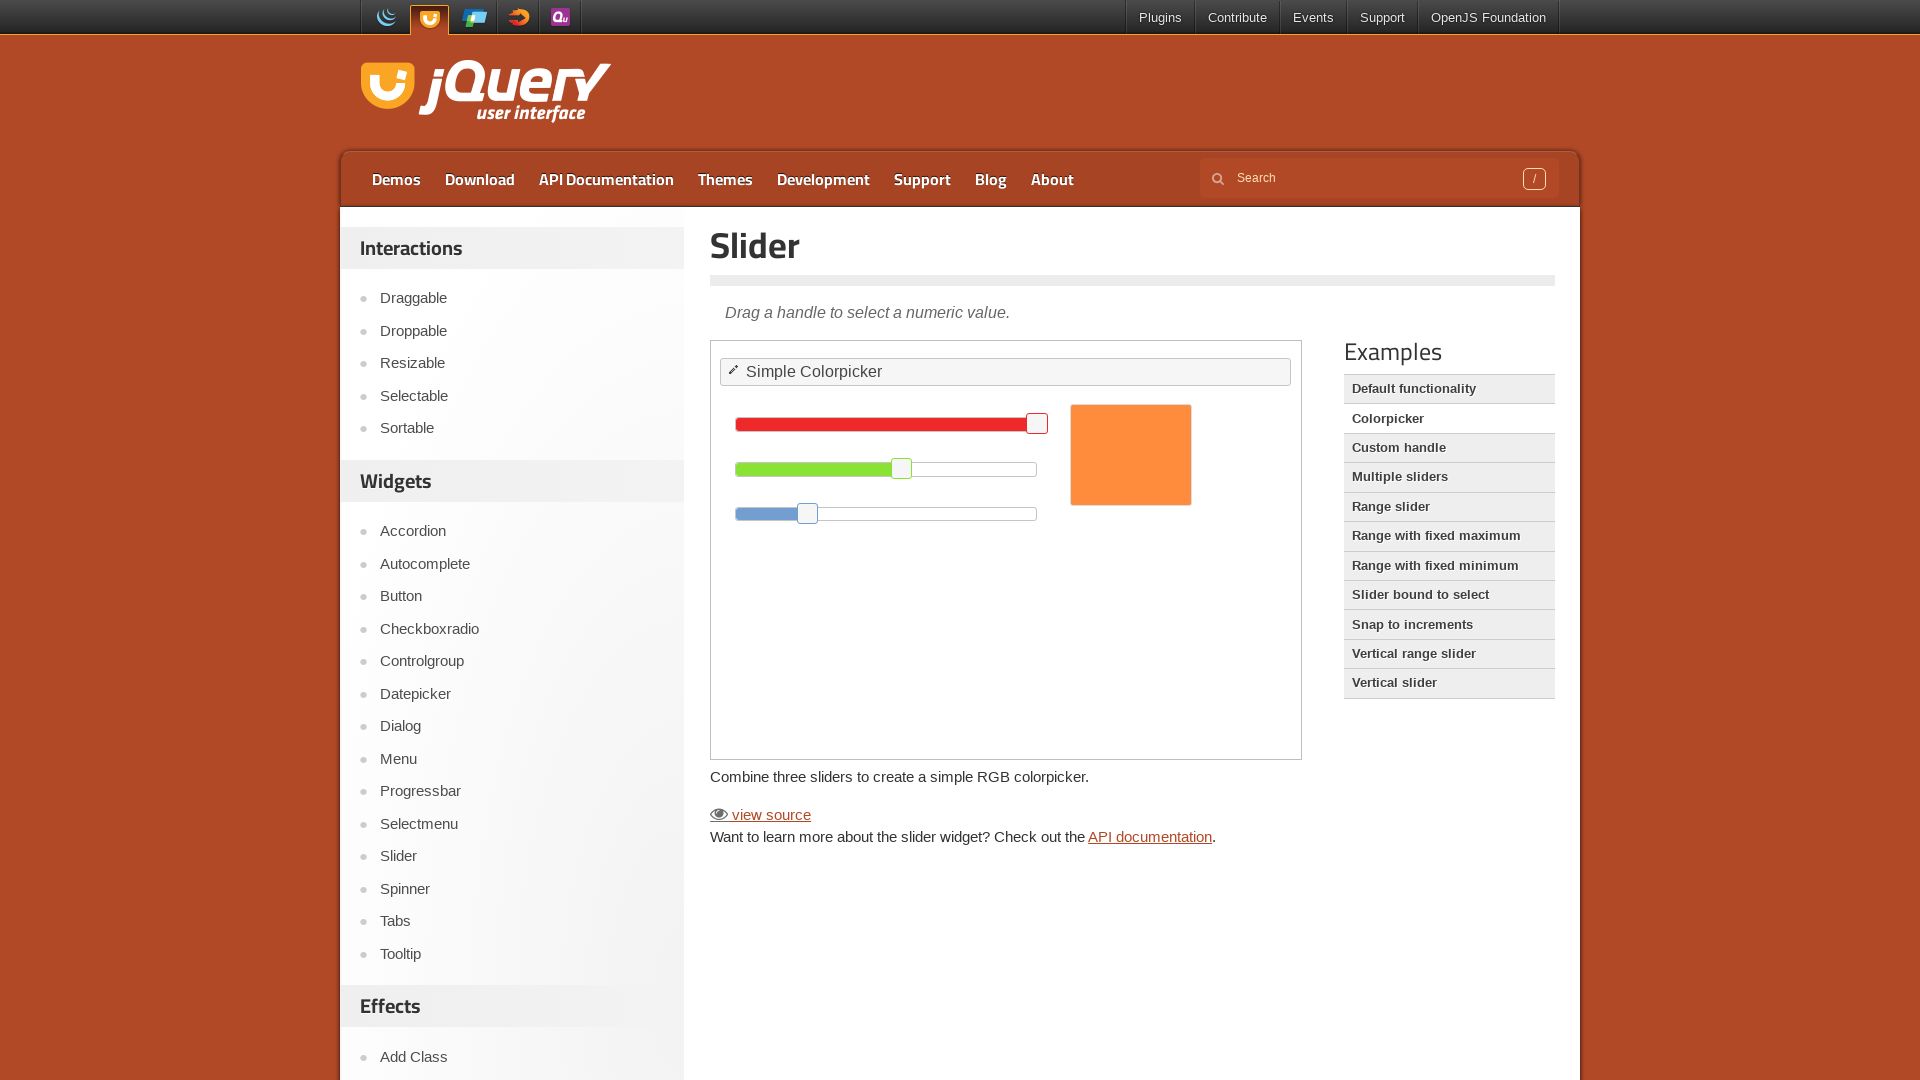

Demo iframe loaded
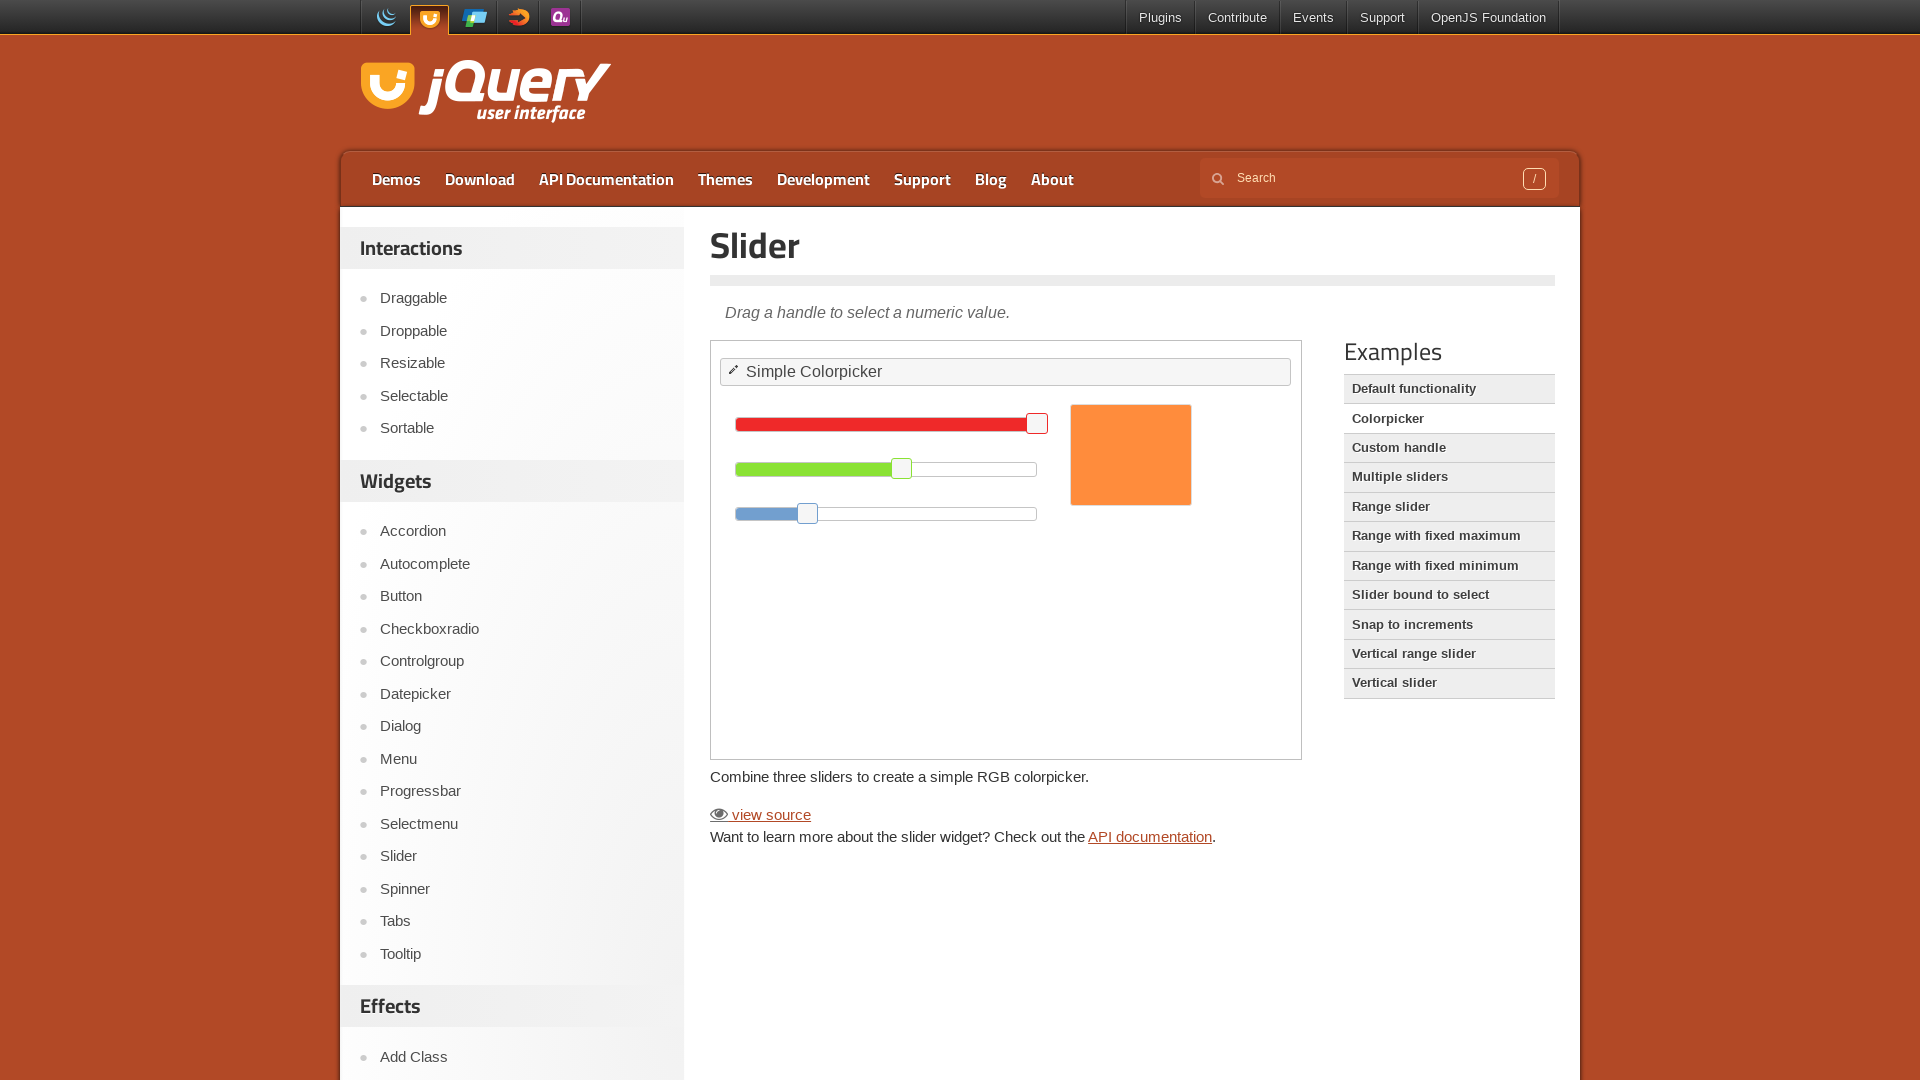

Switched to demo iframe
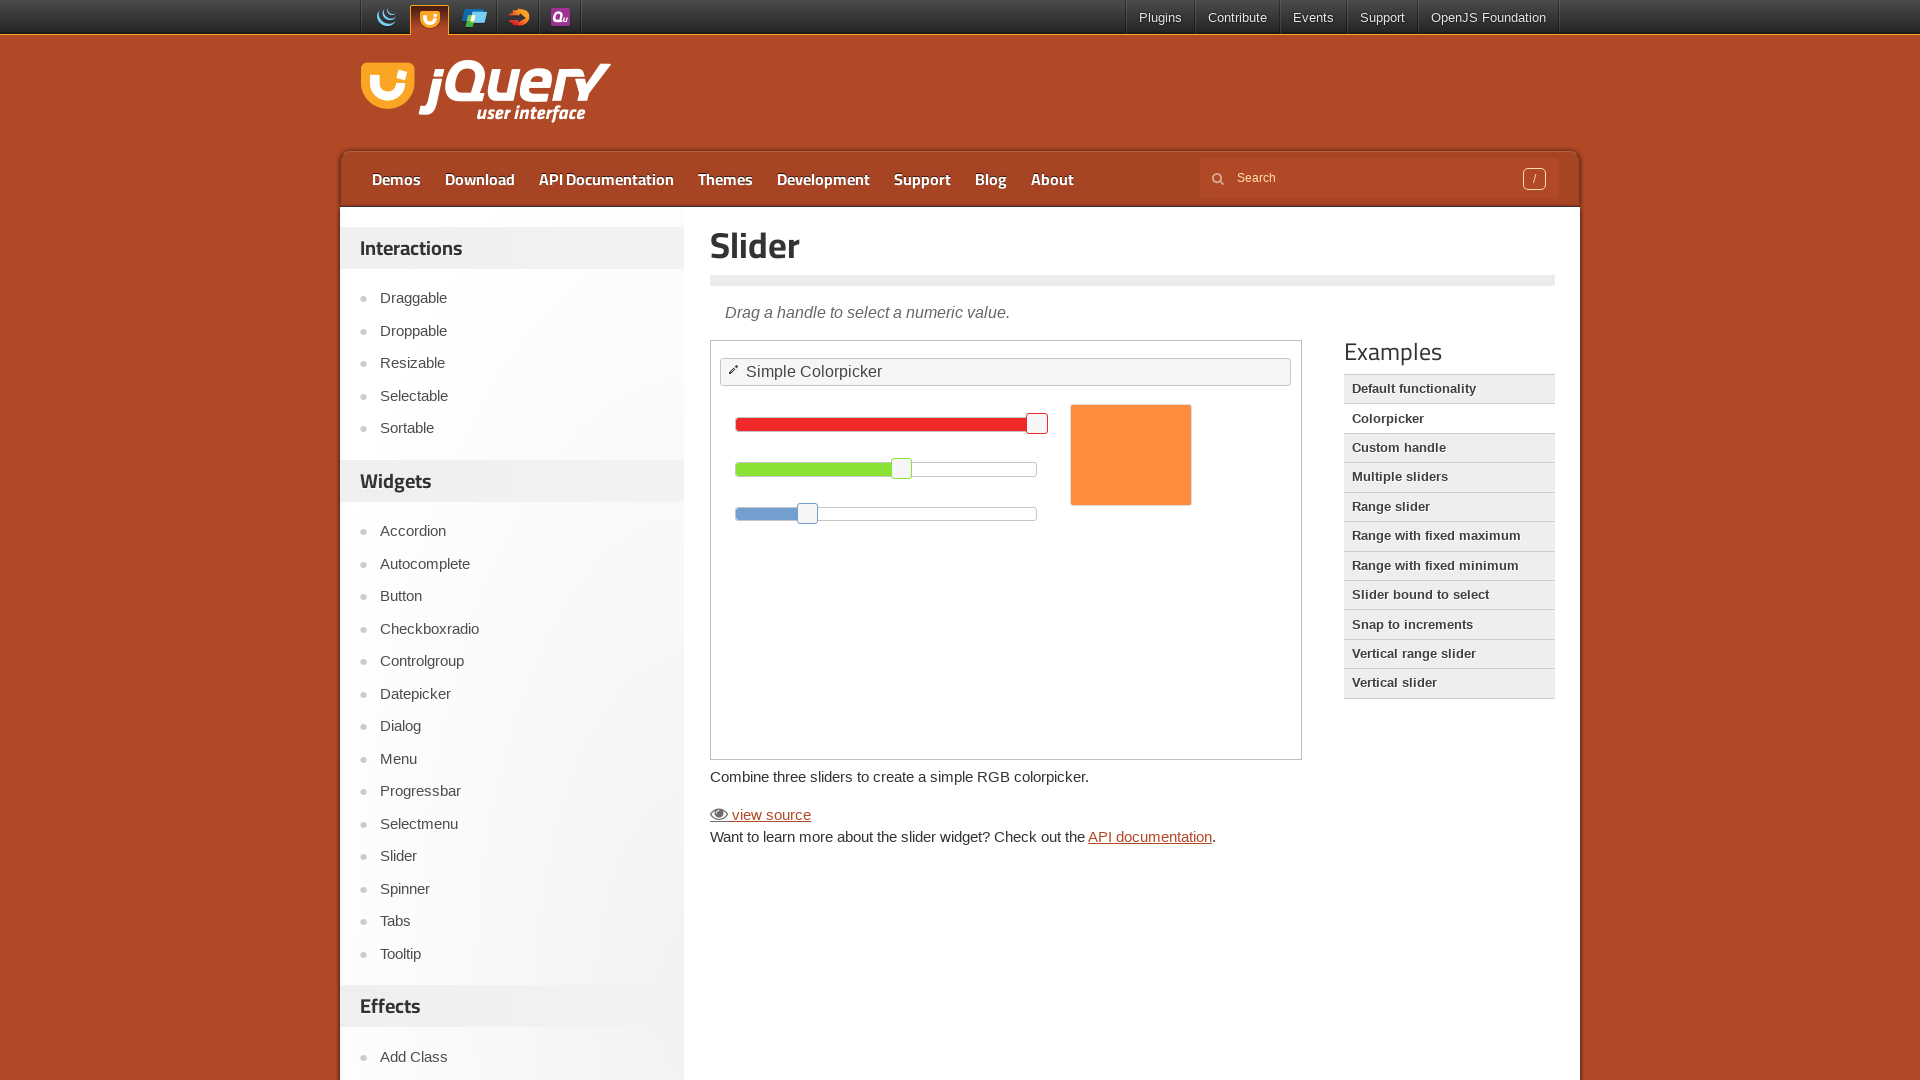

Color slider element found in iframe
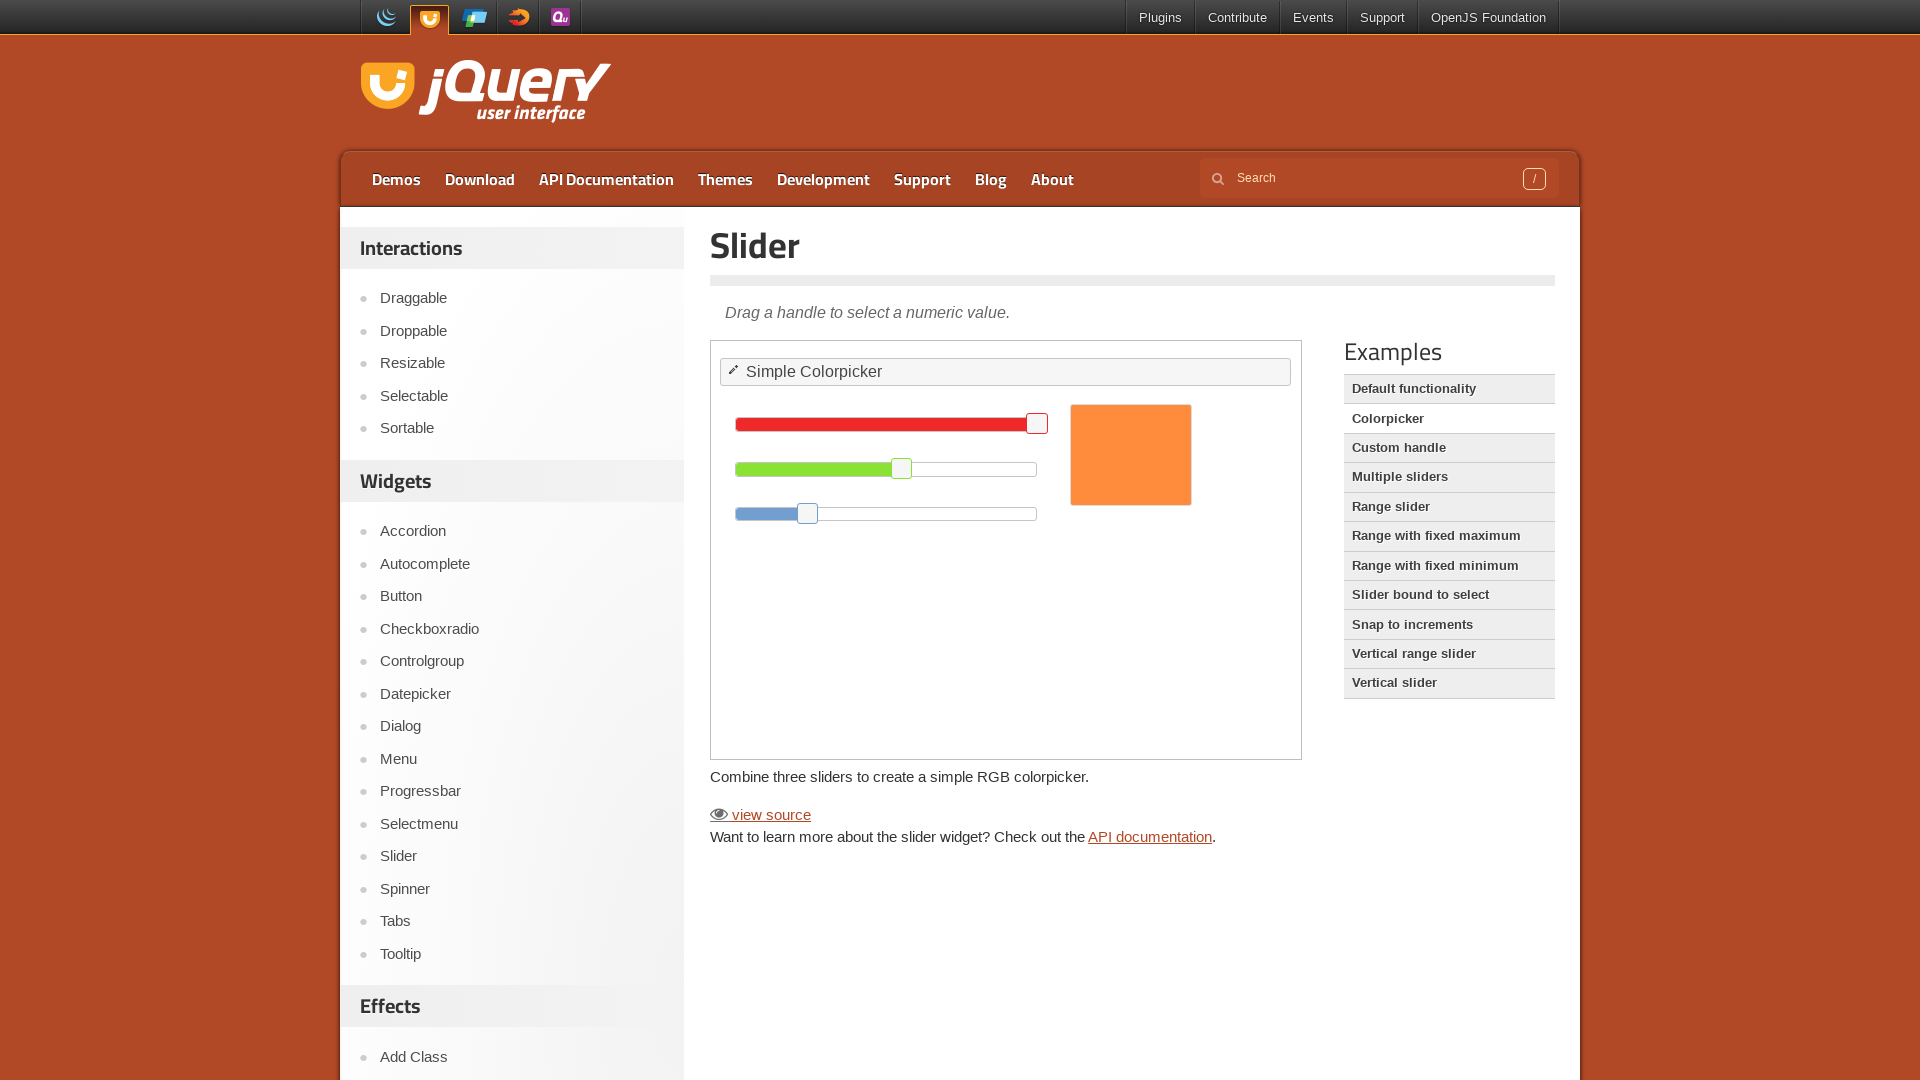

Retrieved color CSS value: rgb(51, 51, 51)
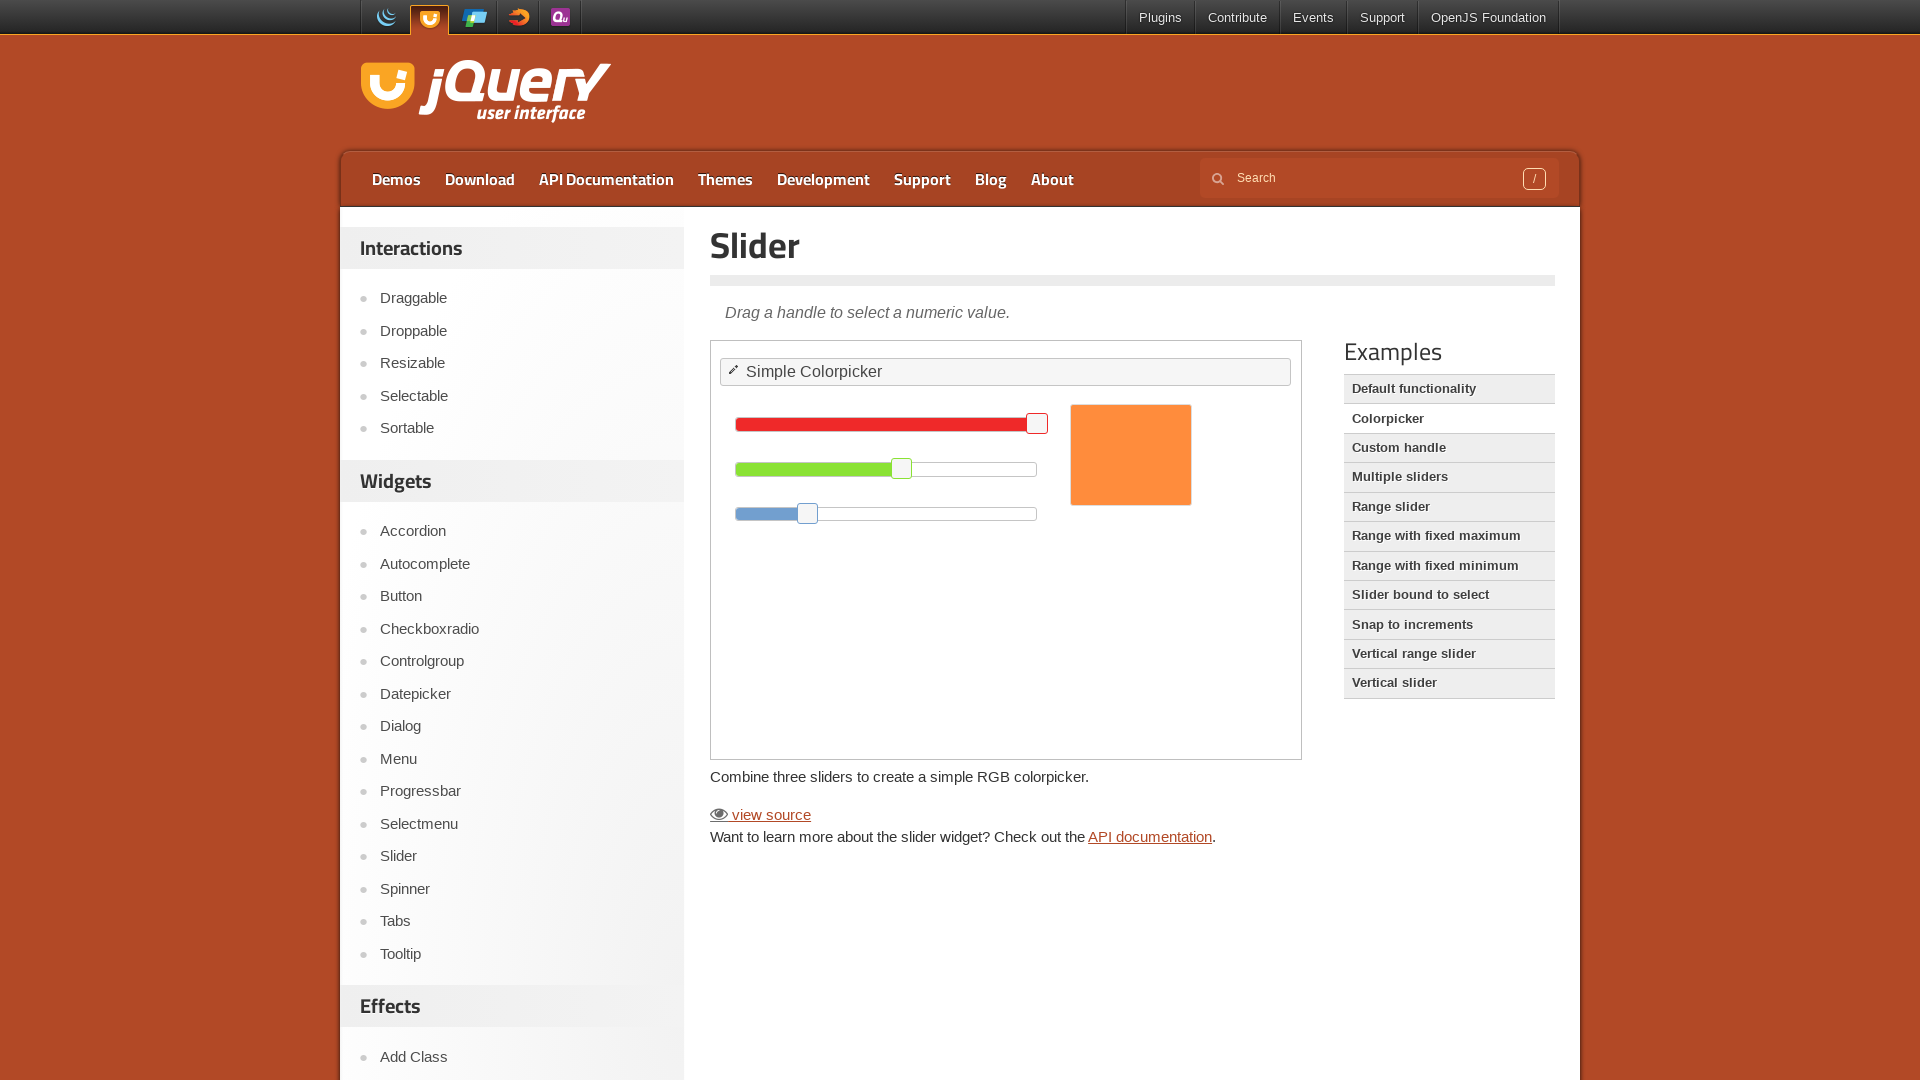

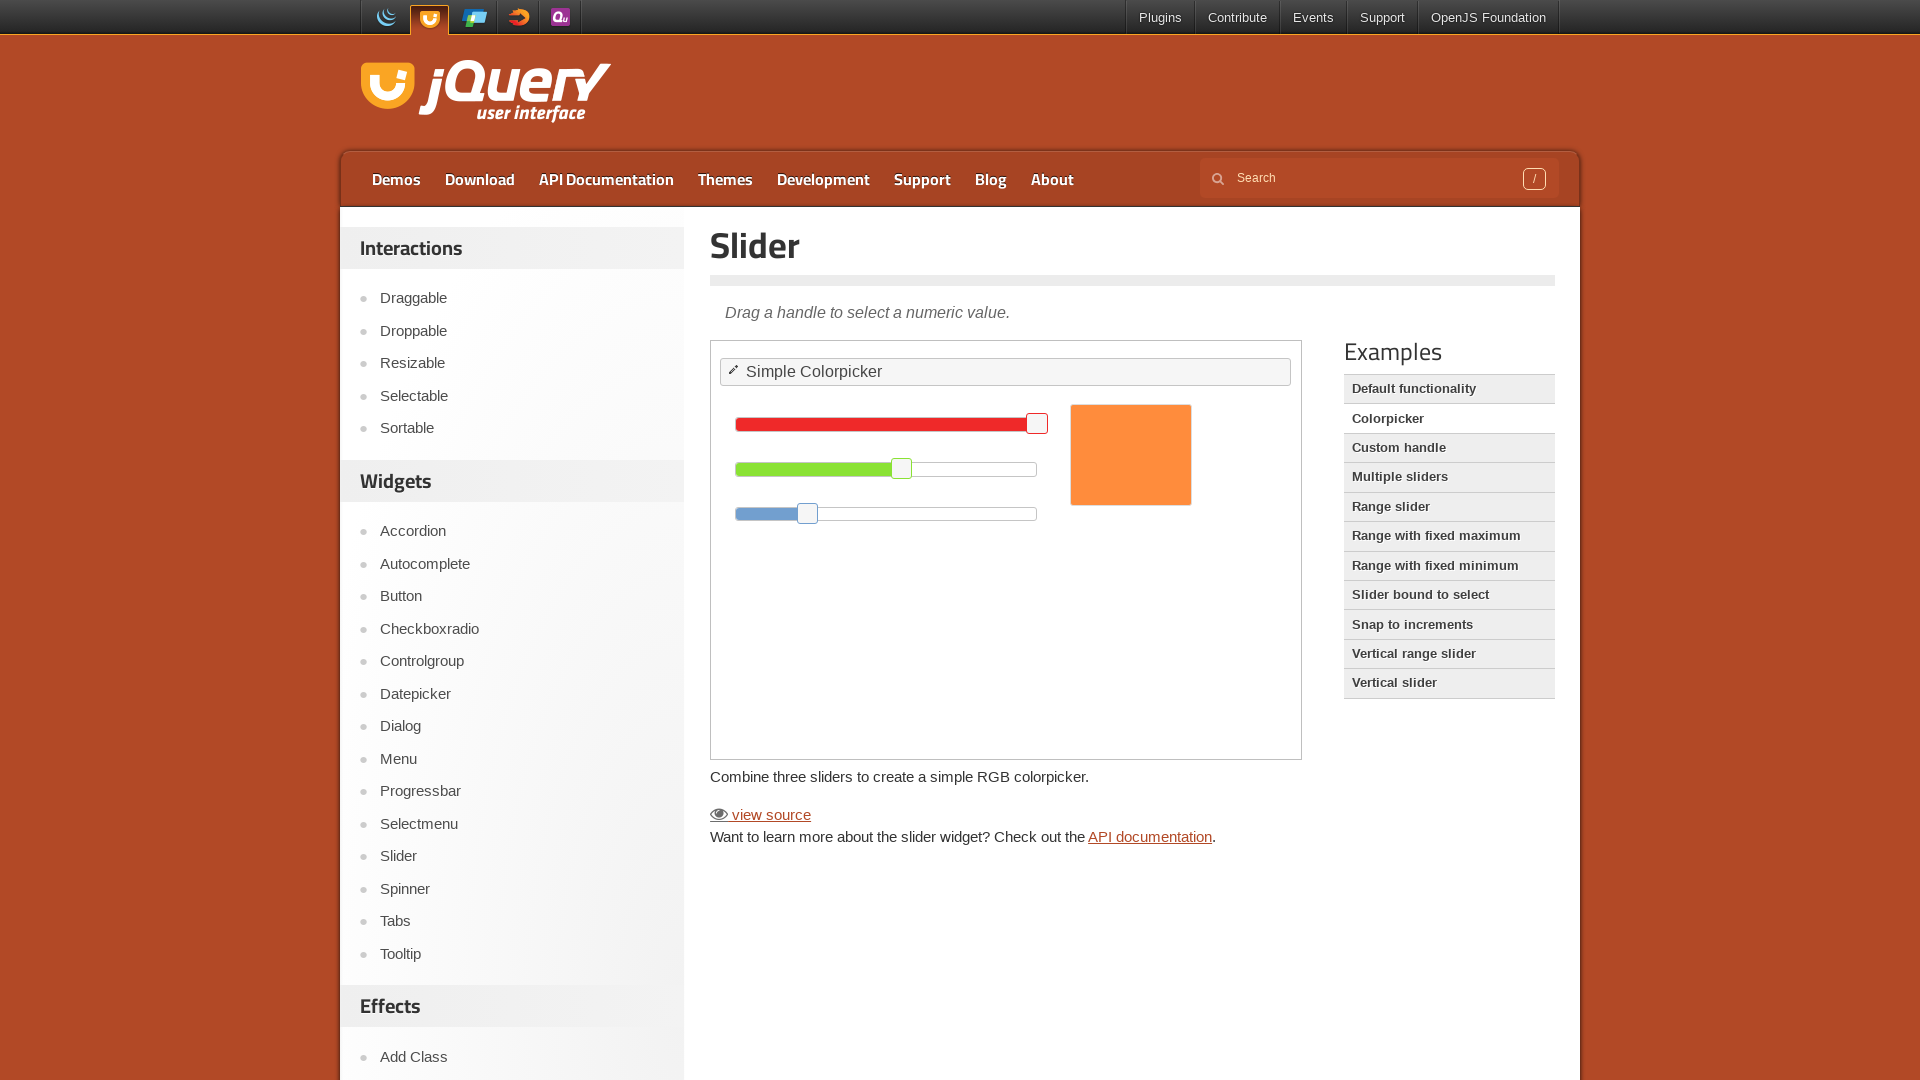